Verifies that the top navigation menu is visible on the Demoblaze homepage, specifically checking for the Home link

Starting URL: https://www.demoblaze.com/index.html

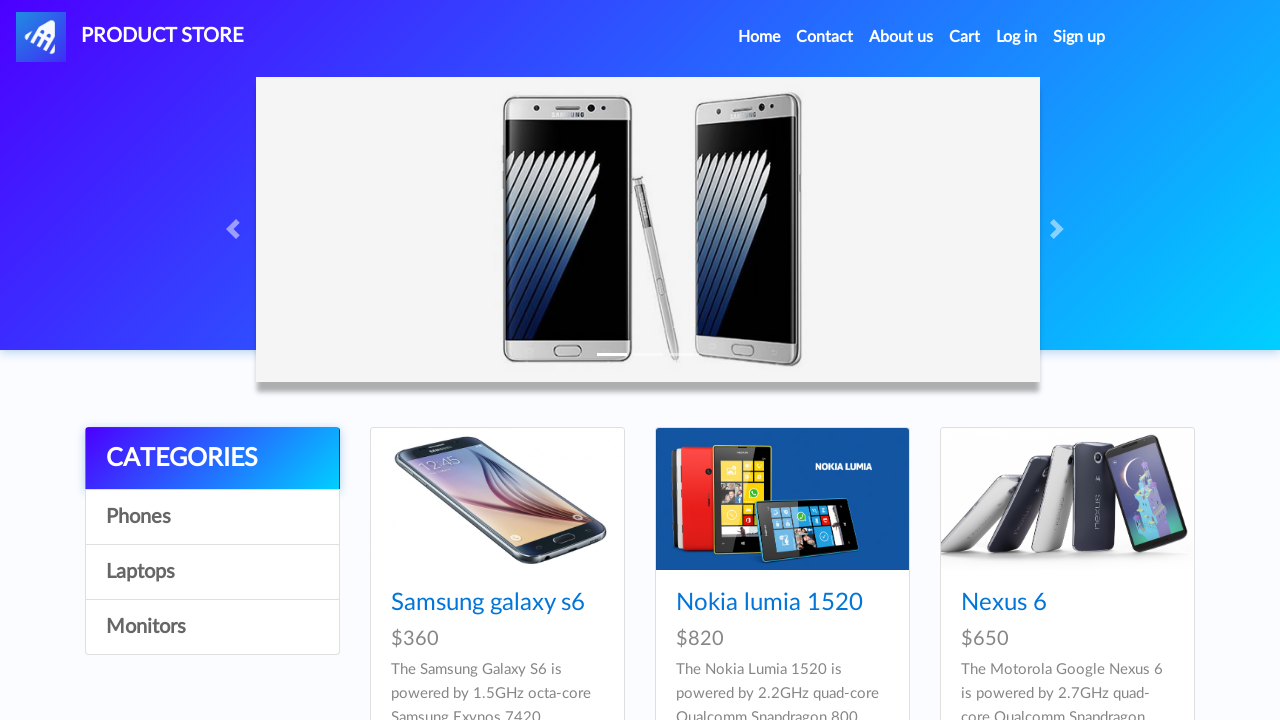

Navigated to Demoblaze homepage and waited for Home link in top menu to be visible
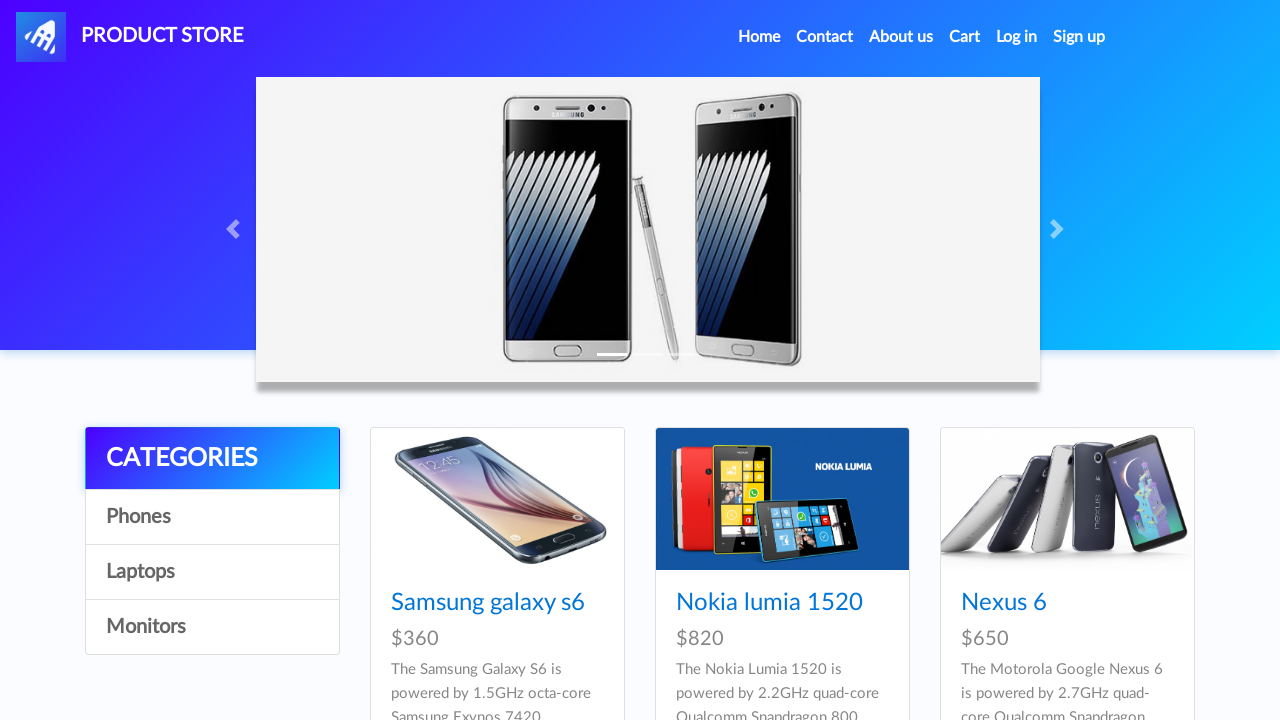

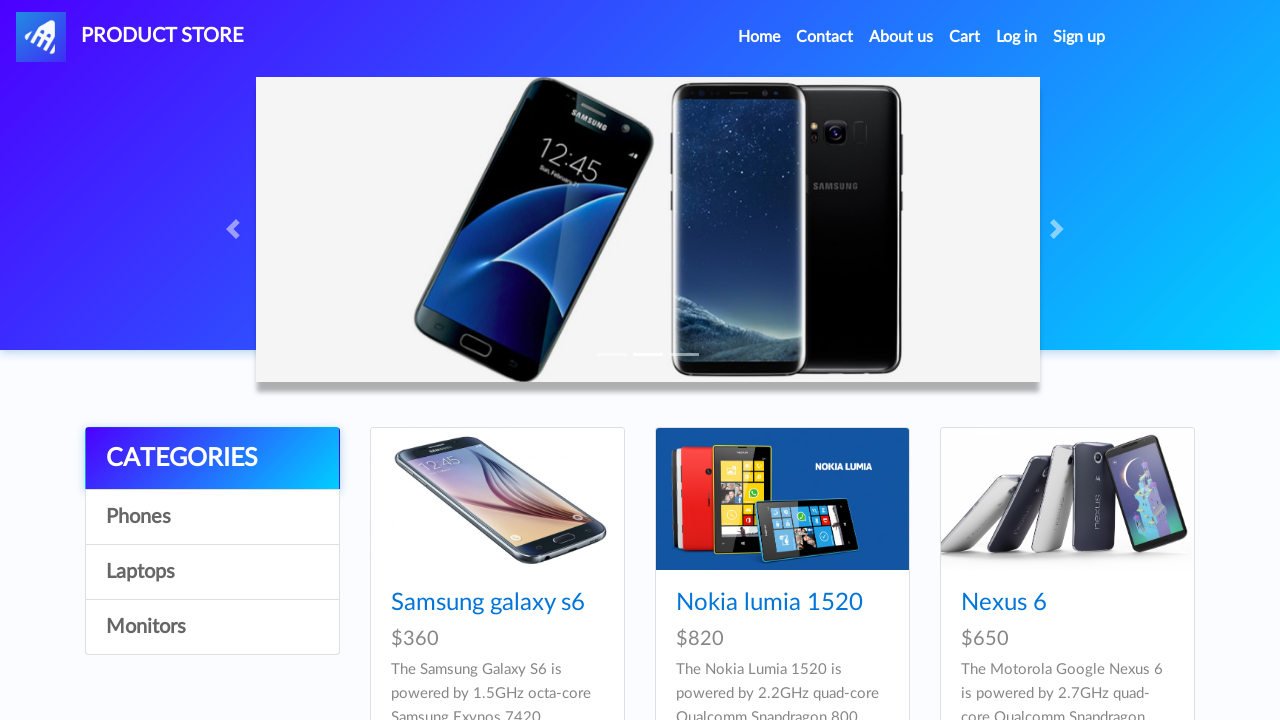